Tests checkbox functionality on the GWT Showcase demo page by checking if the Monday checkbox is selected, and if not, clicking it to select it.

Starting URL: http://samples.gwtproject.org/samples/Showcase/Showcase.html#!CwCheckBox

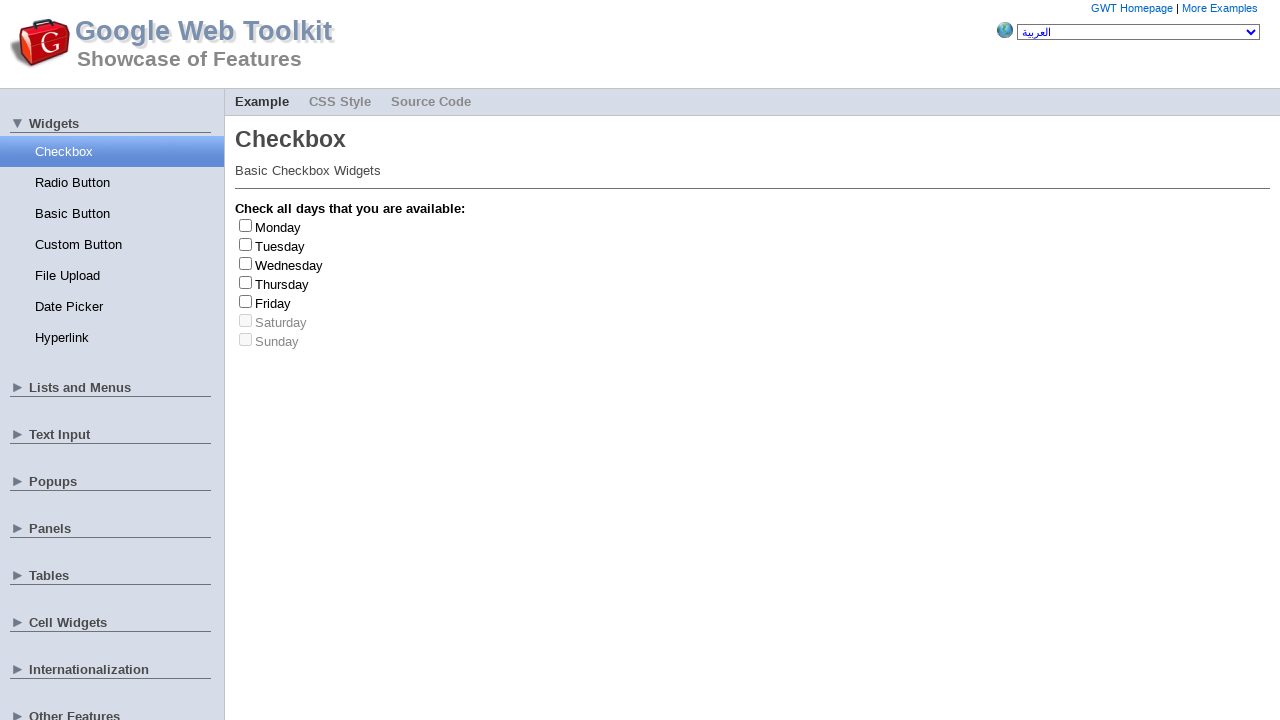

Monday checkbox became visible
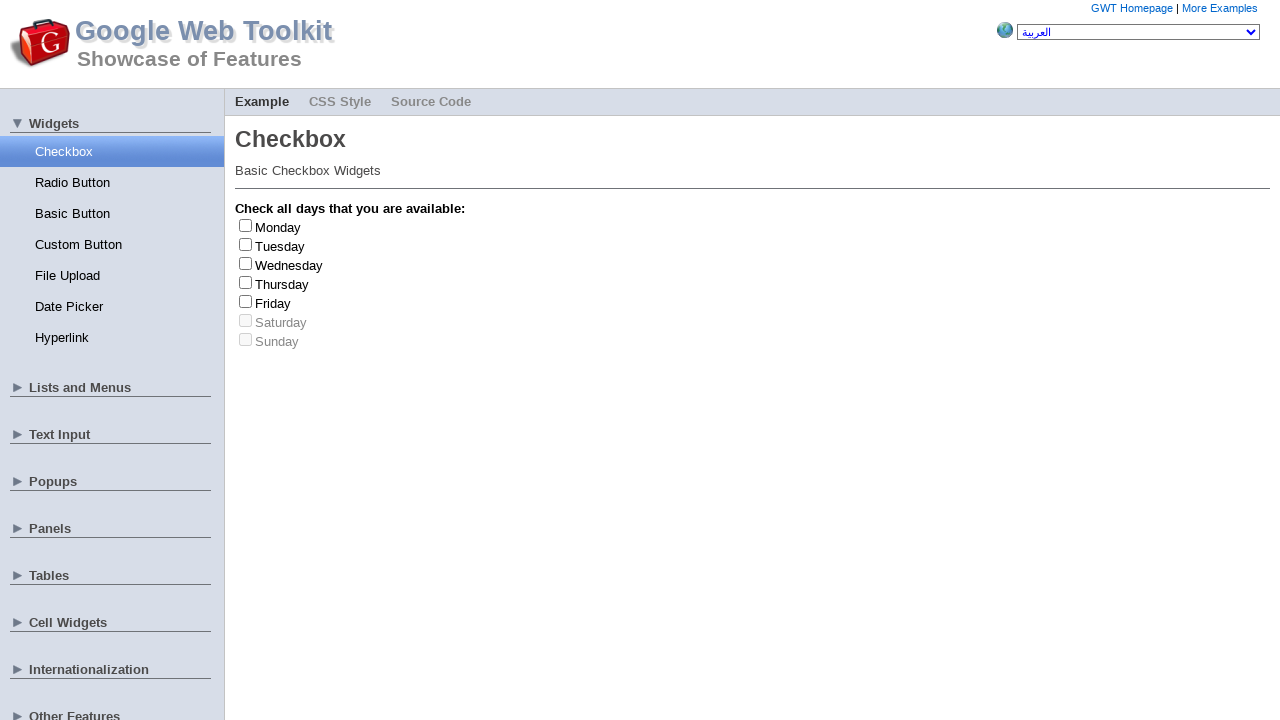

Checked Monday checkbox state - not selected
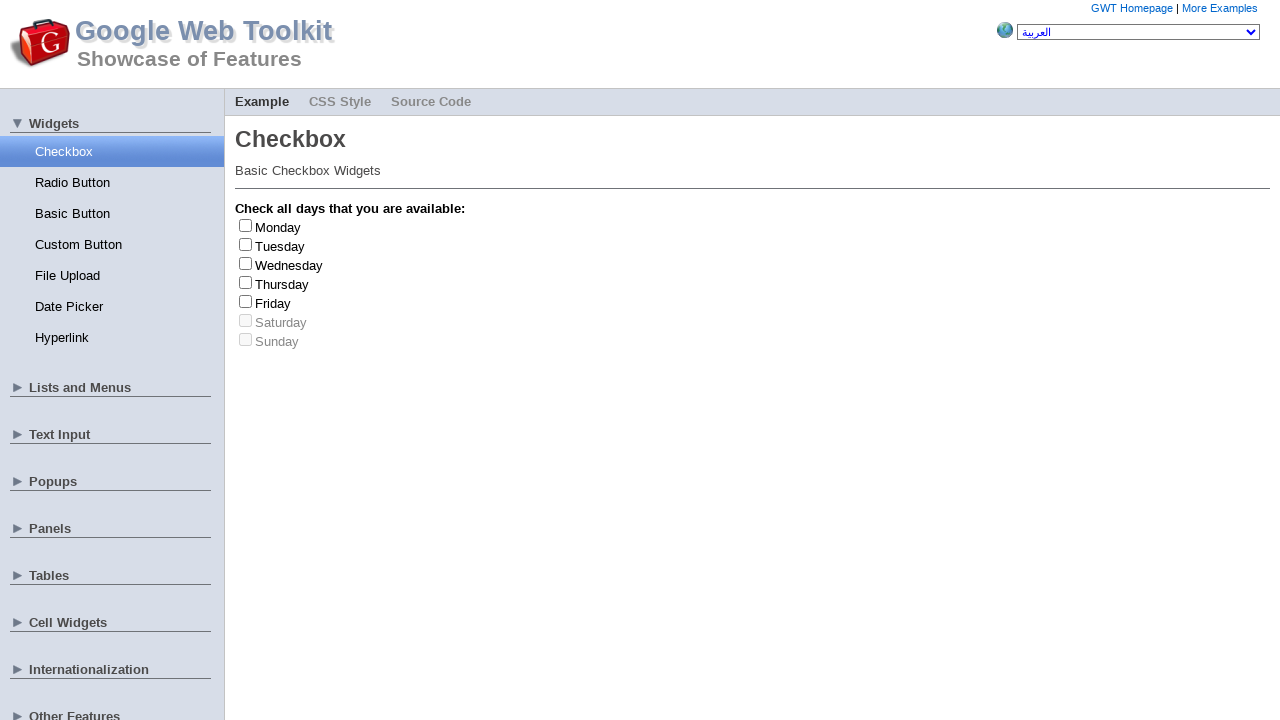

Clicked Monday checkbox to select it at (246, 225) on #gwt-debug-cwCheckBox-Monday-input
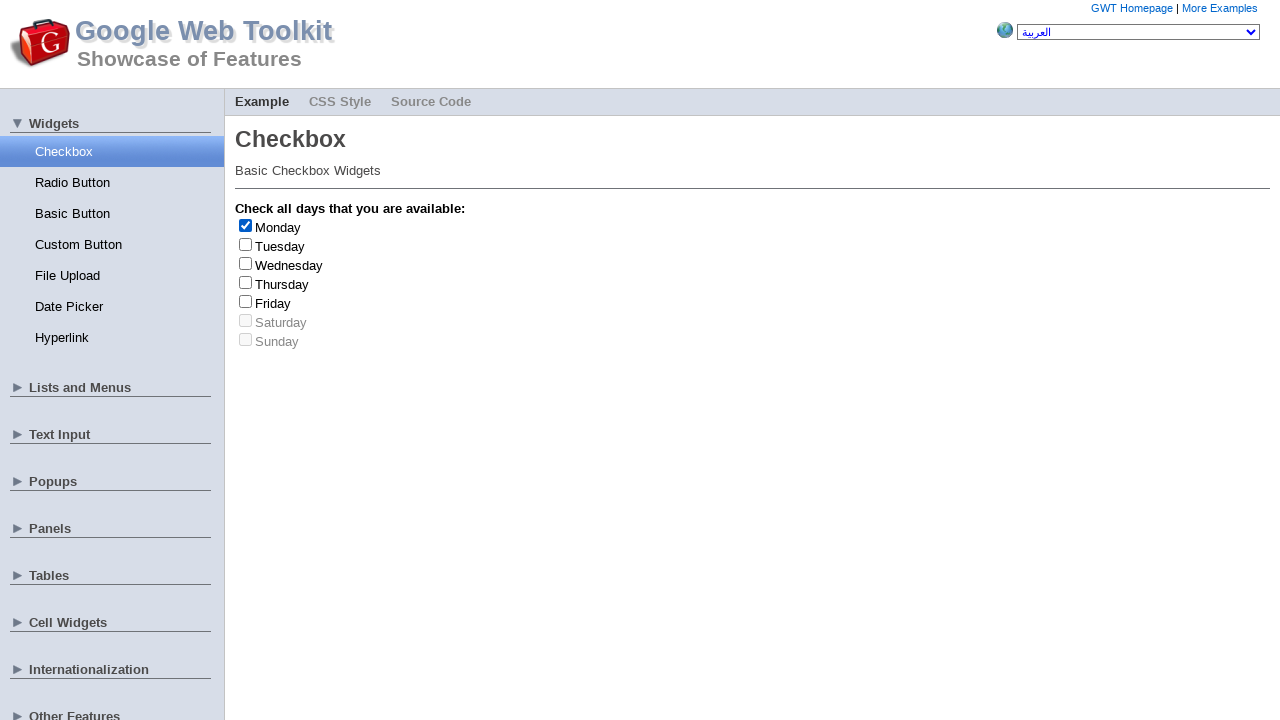

Verified Monday checkbox is selected
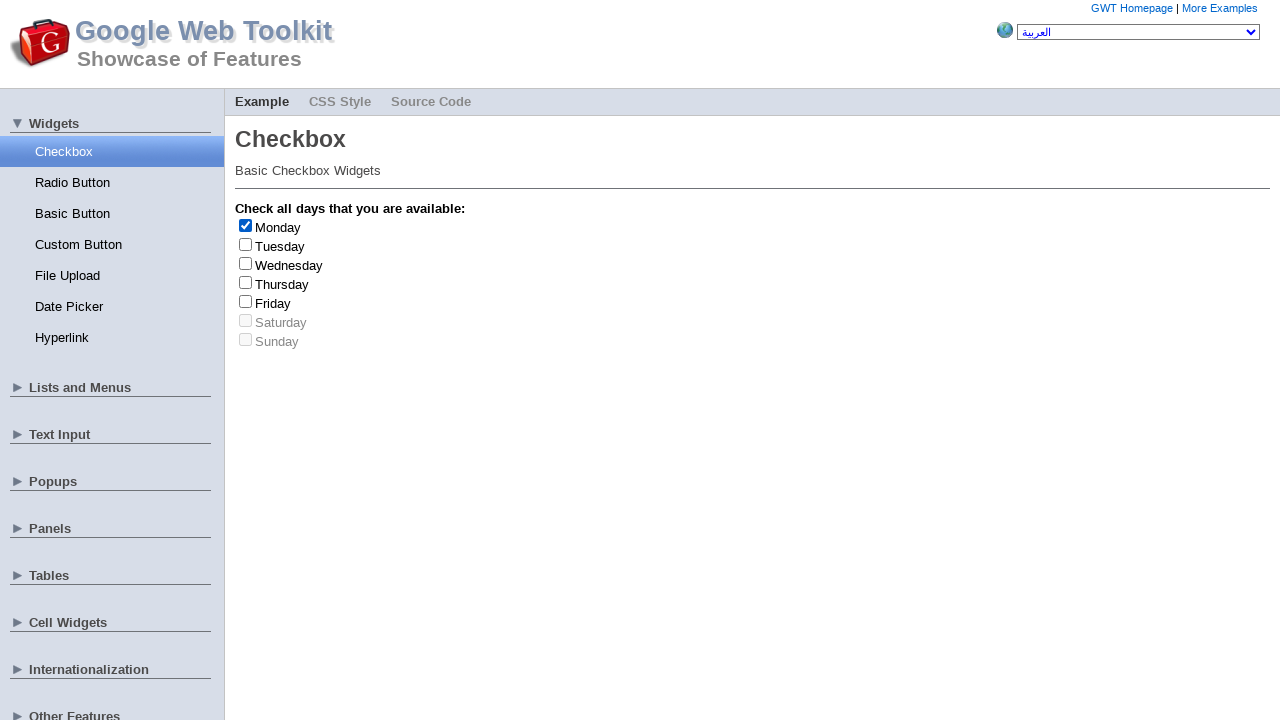

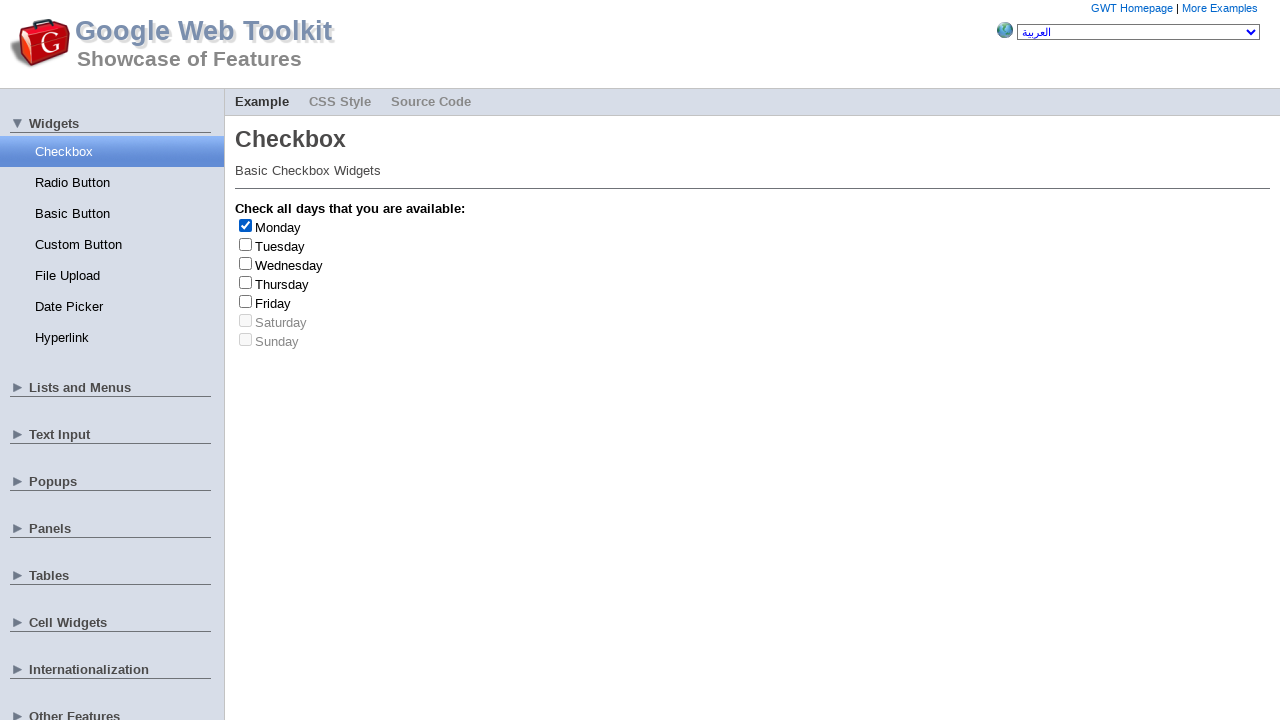